Tests form interaction on a practice site by entering a name in an input field and selecting a male radio button option

Starting URL: https://testautomationpractice.blogspot.com/

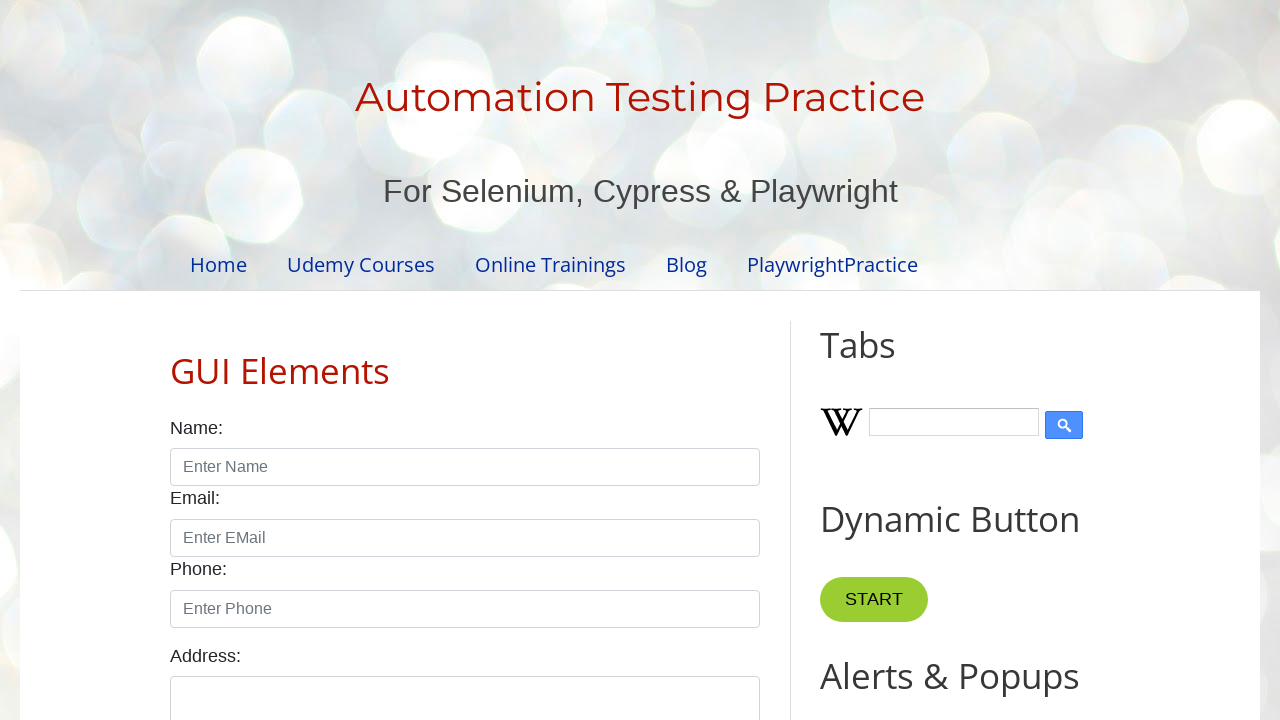

Filled name input field with 'John' on input#name
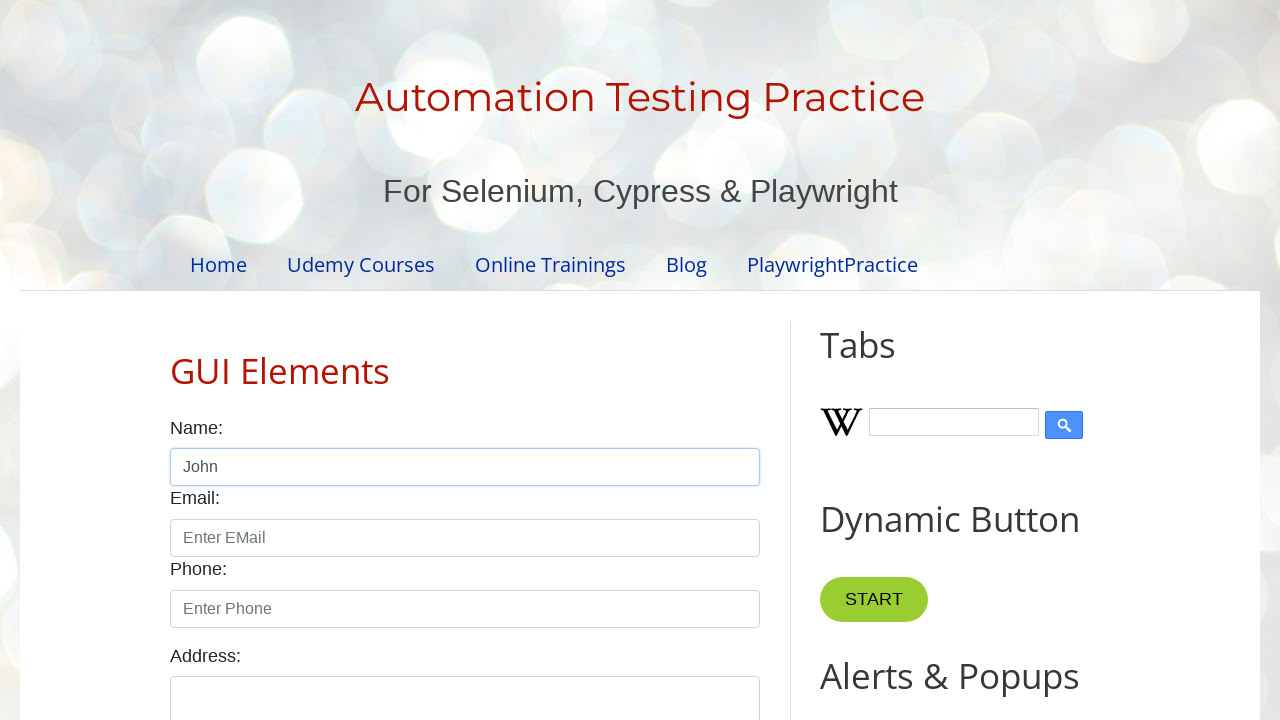

Clicked male radio button option at (176, 360) on input#male
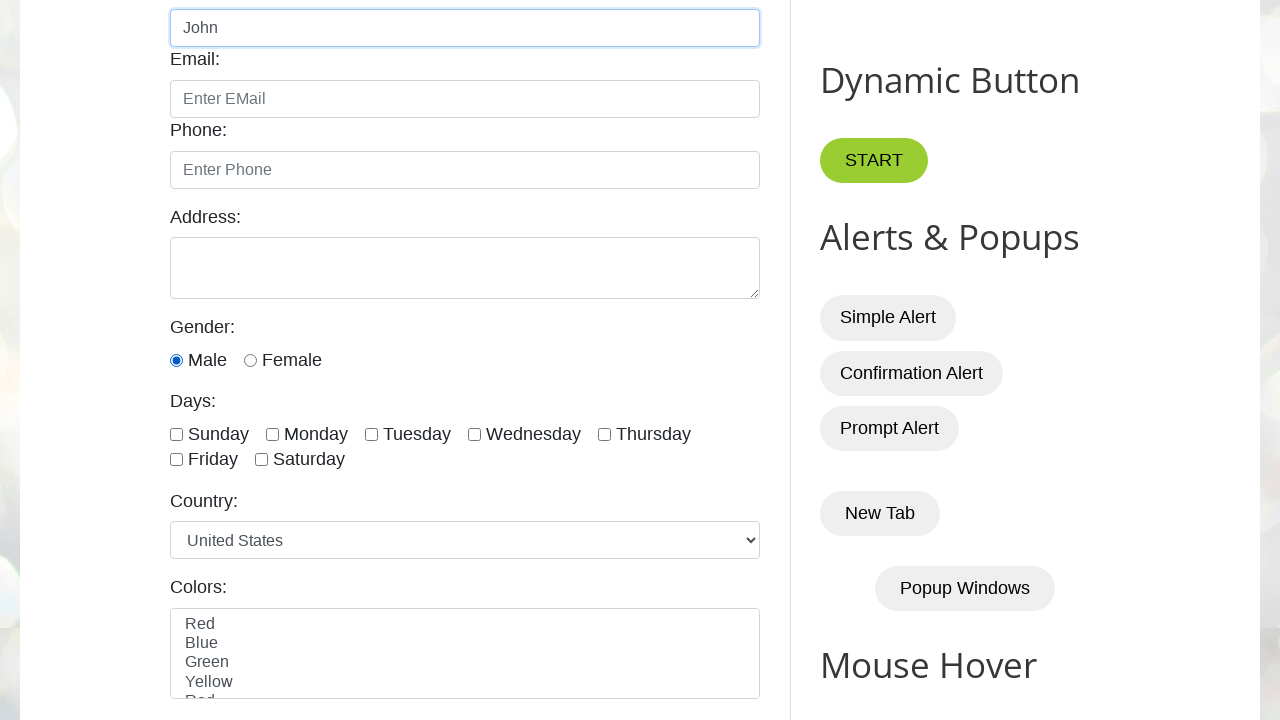

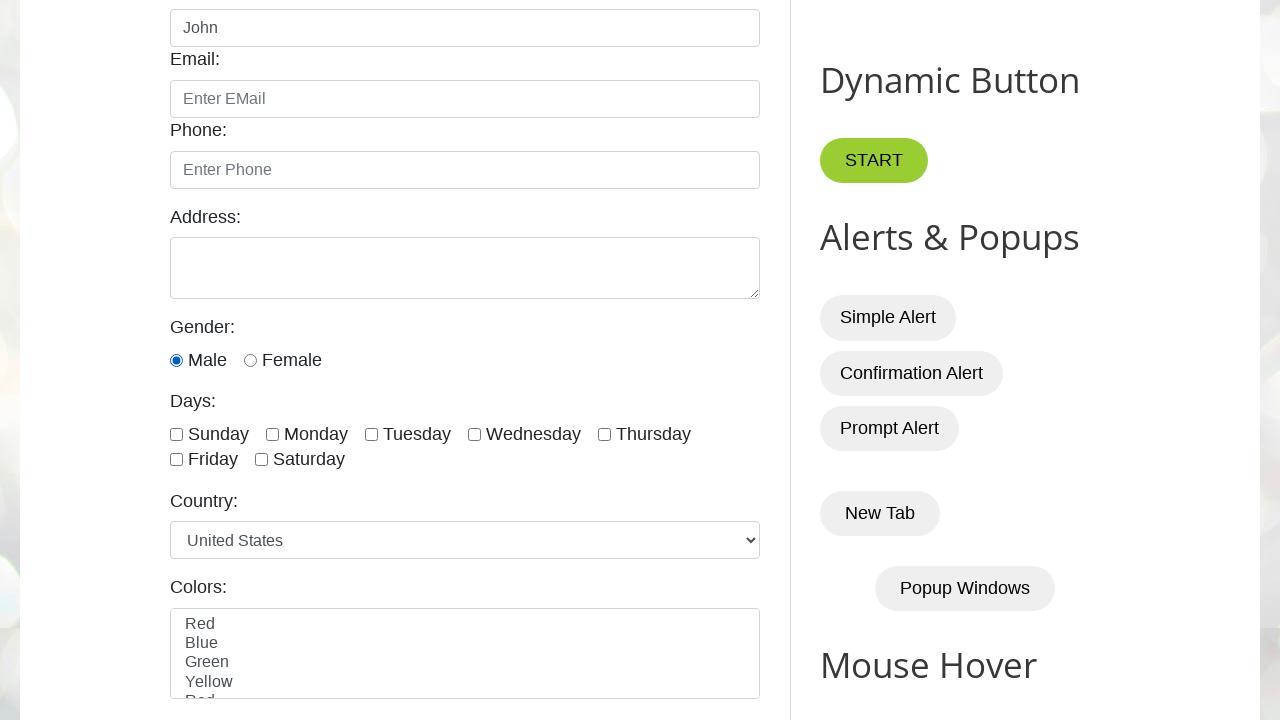